Tests file download functionality by clicking on a PDF link and verifying the download completes

Starting URL: http://the-internet.herokuapp.com/download

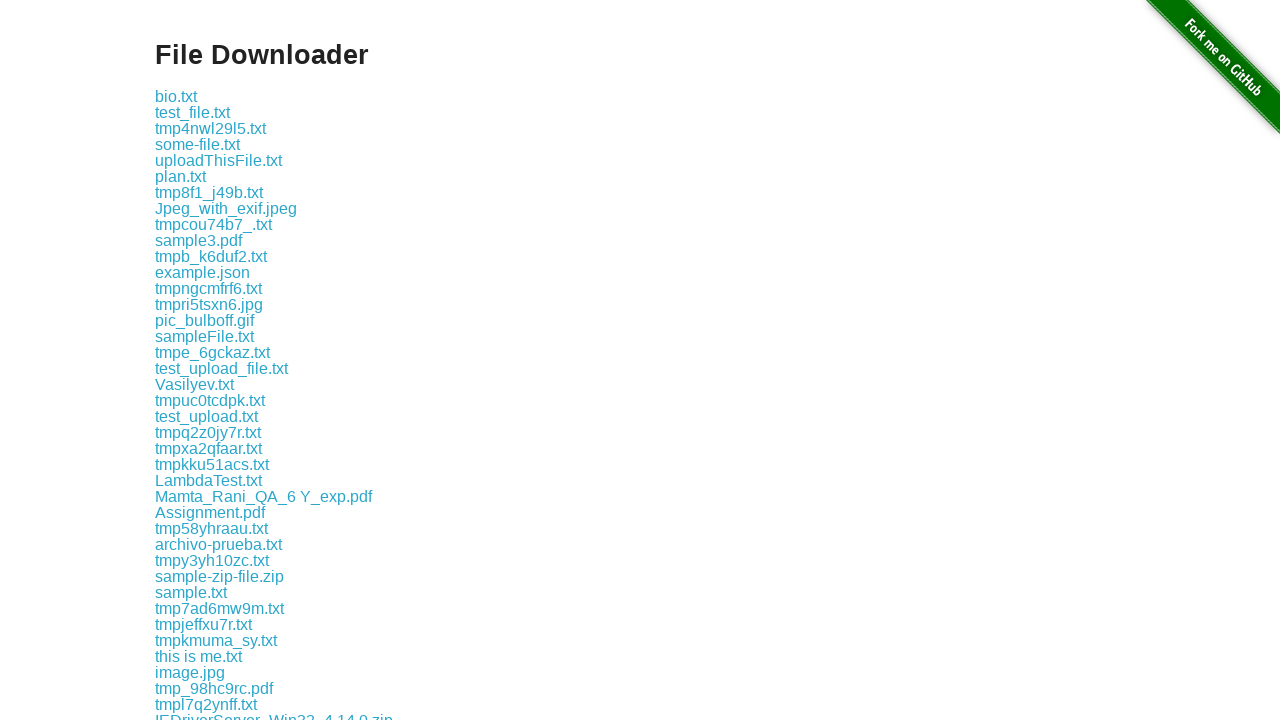

Clicked on sample.pdf download link at (194, 360) on a:has-text('sample.pdf')
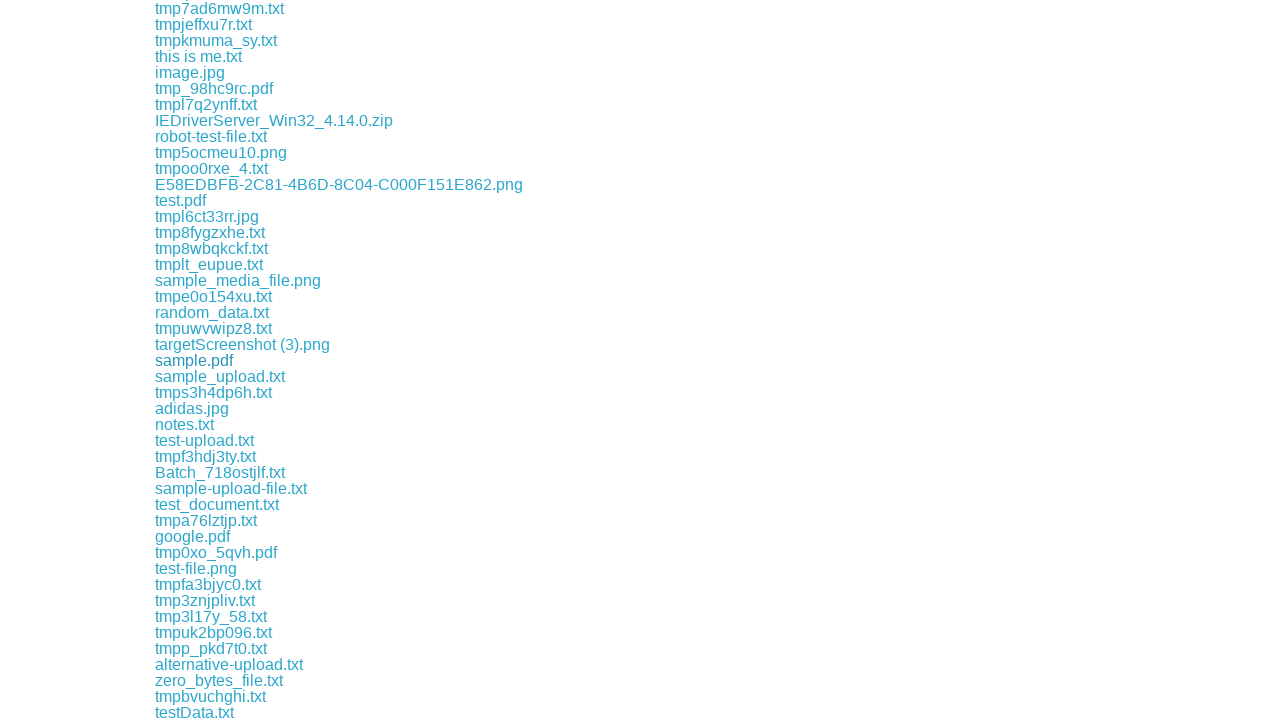

Clicked PDF link and initiated download at (194, 360) on a:has-text('sample.pdf')
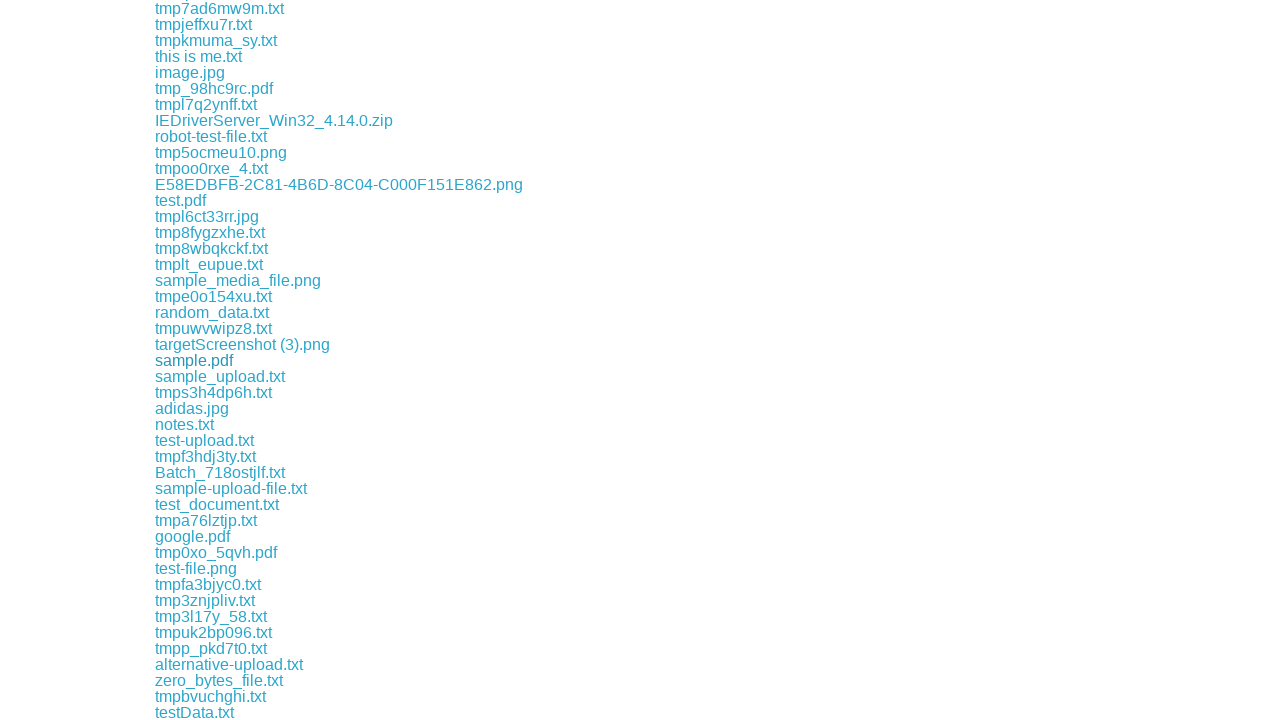

Download completed and file object obtained
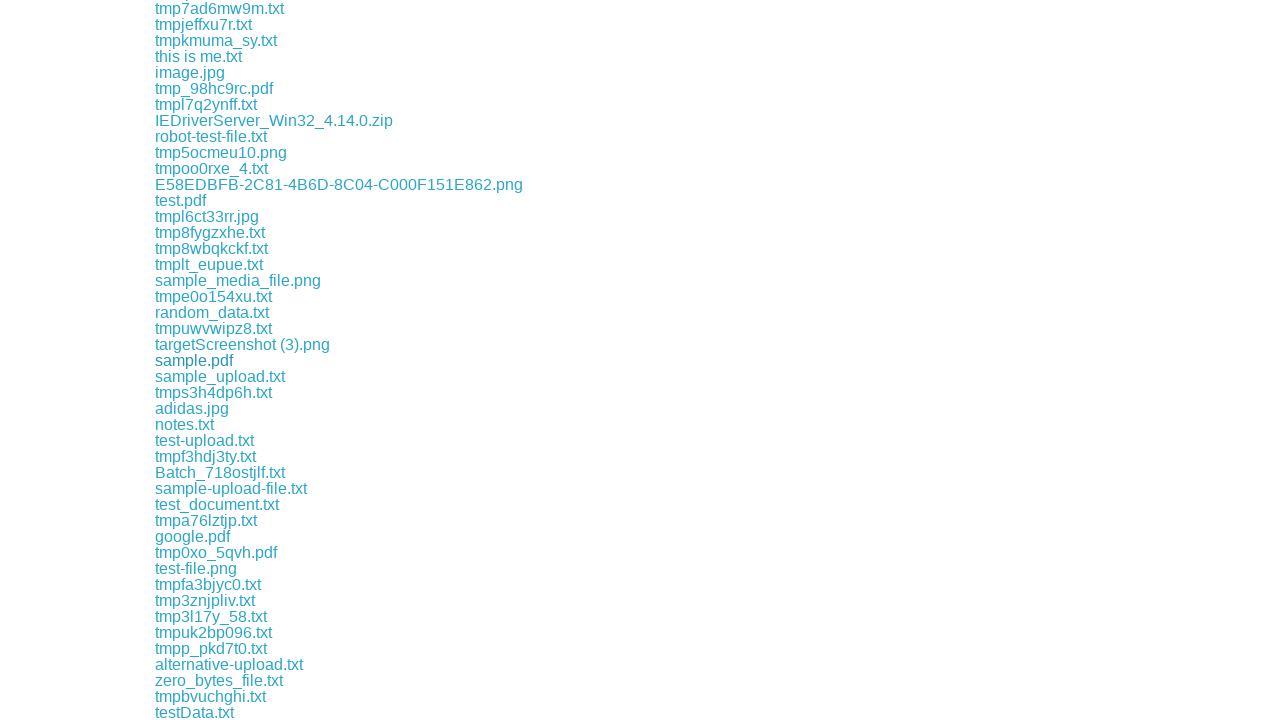

Verified download completed without failures
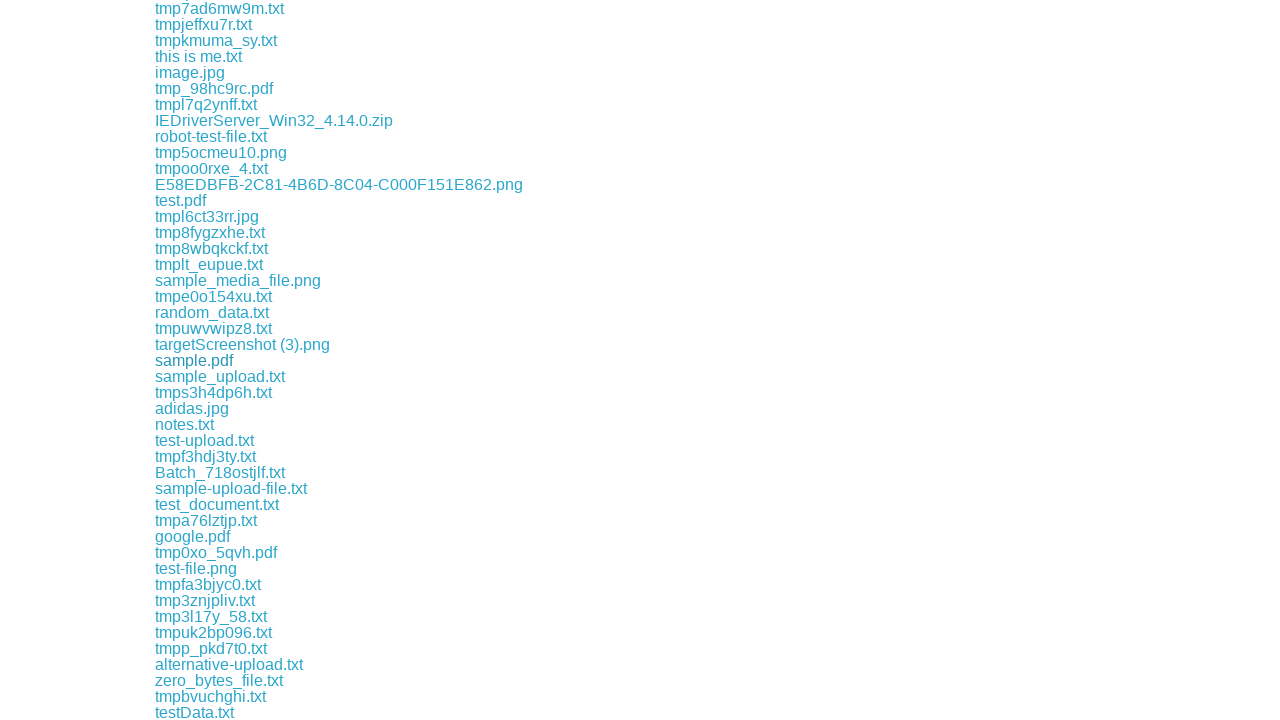

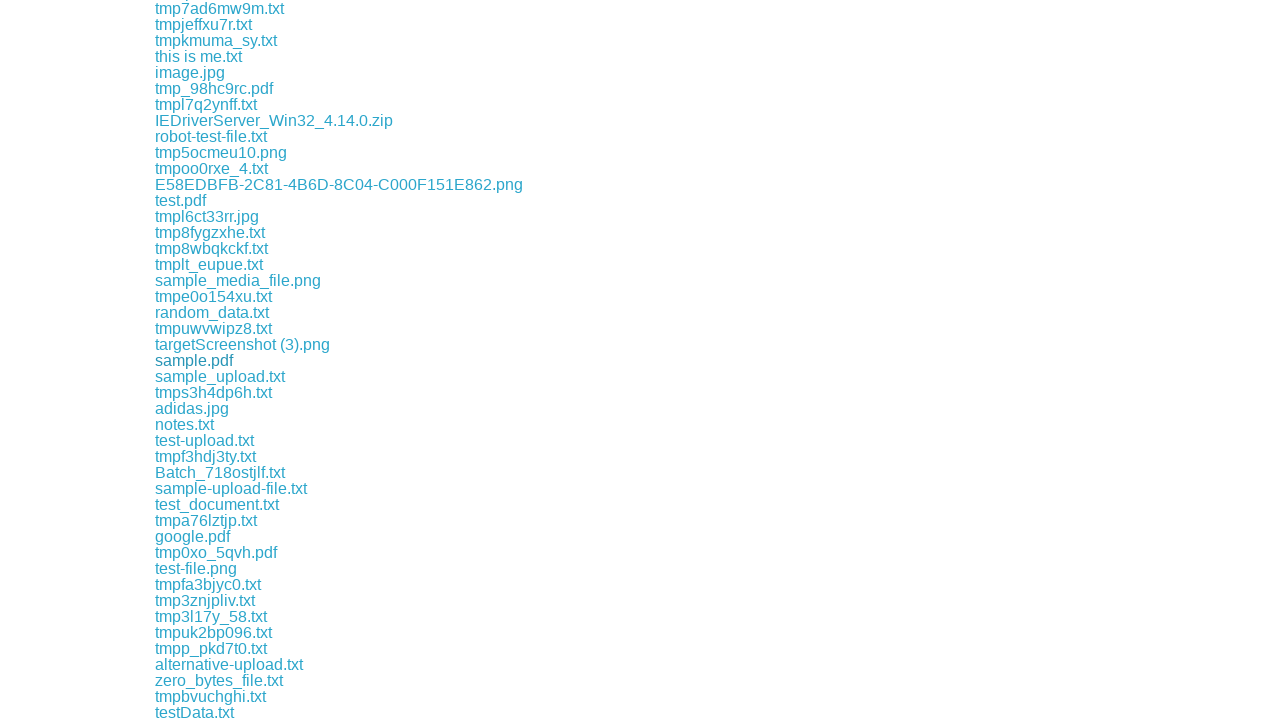